Verifies that the 'Payment methods' link is present on the homepage

Starting URL: https://itcareerhub.de/ru

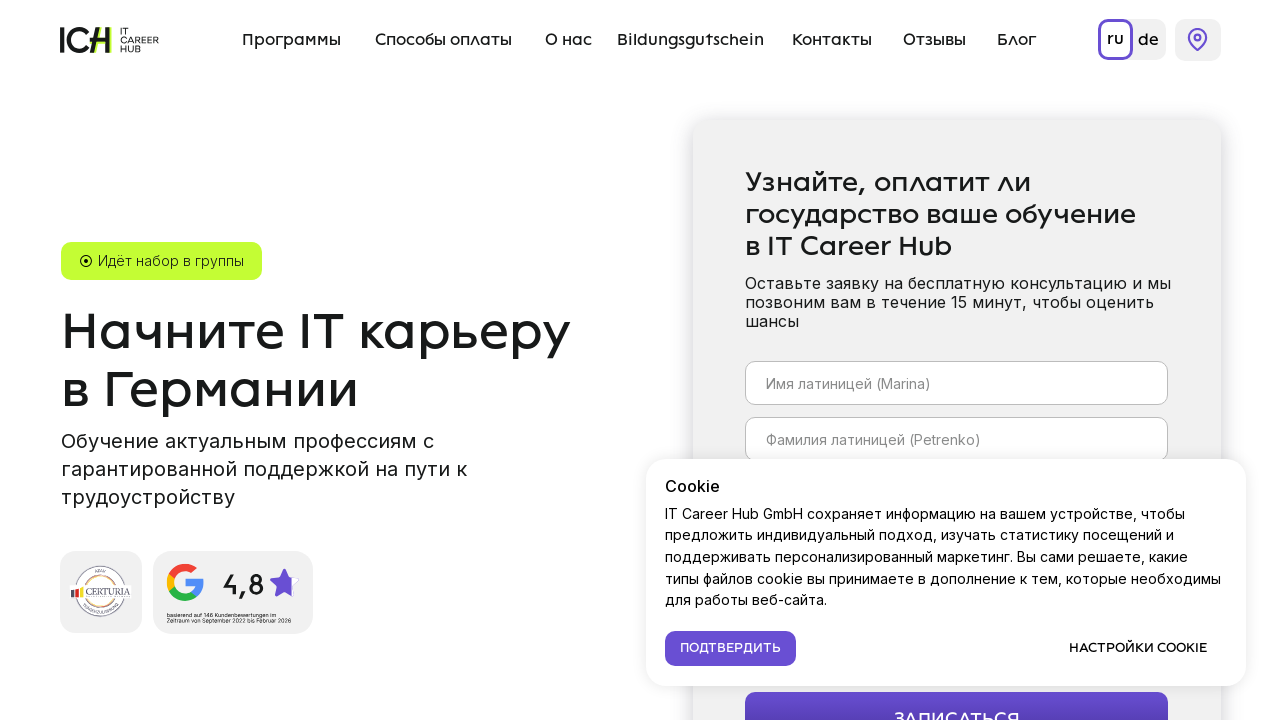

Navigated to homepage https://itcareerhub.de/ru
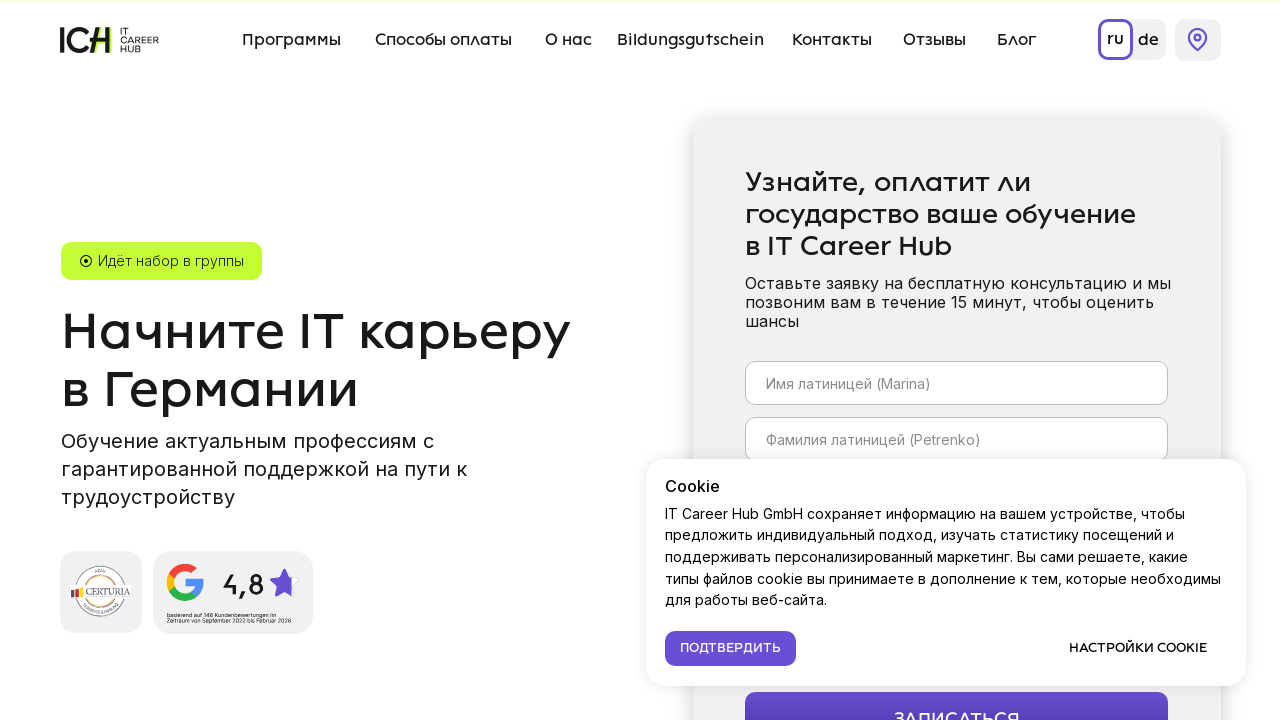

Verified 'Payment methods' (Способы оплаты) link is present on the homepage
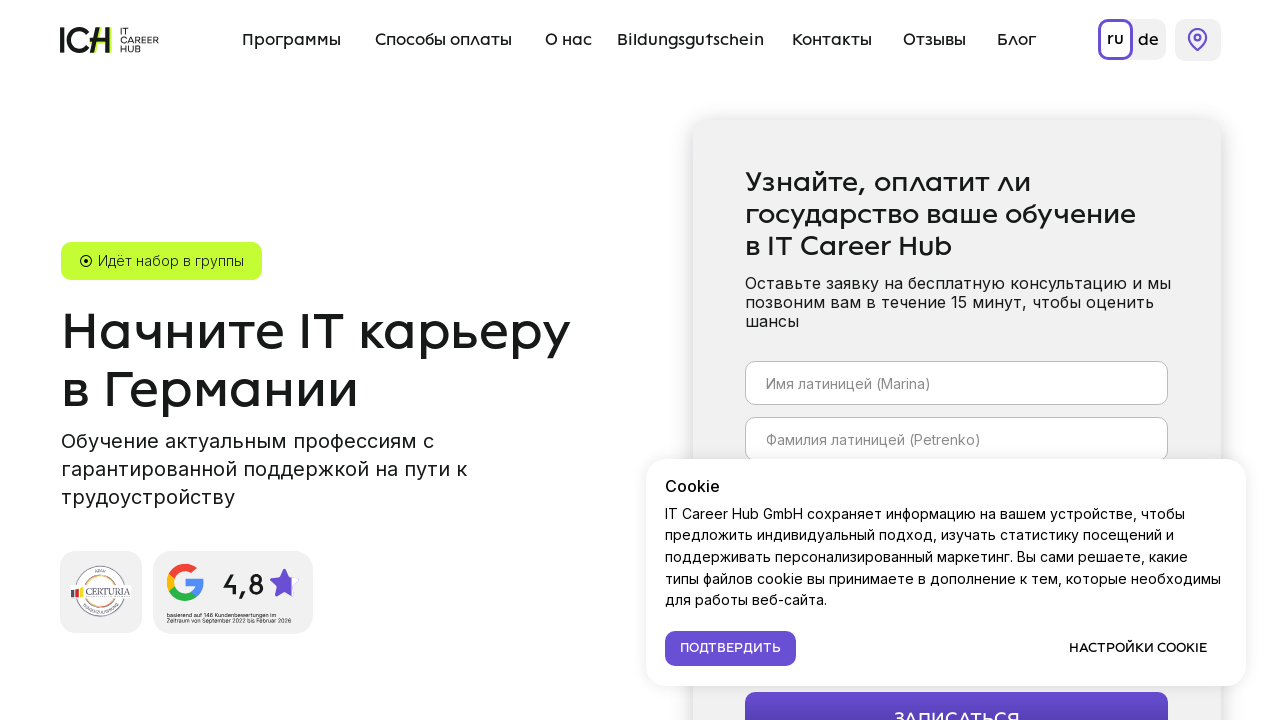

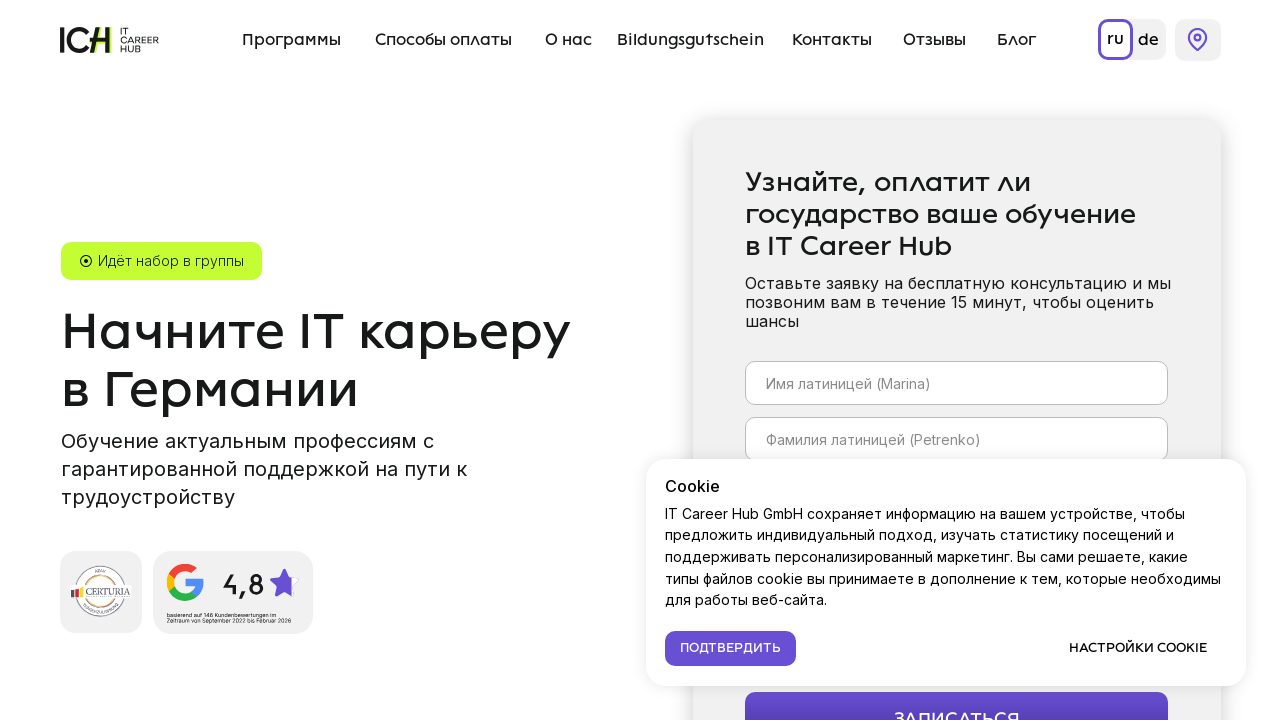